Tests the ISS historical tracker by entering a date/time to look up the ISS position and retrieving the latitude and longitude values

Starting URL: http://www.isstracker.com/historical

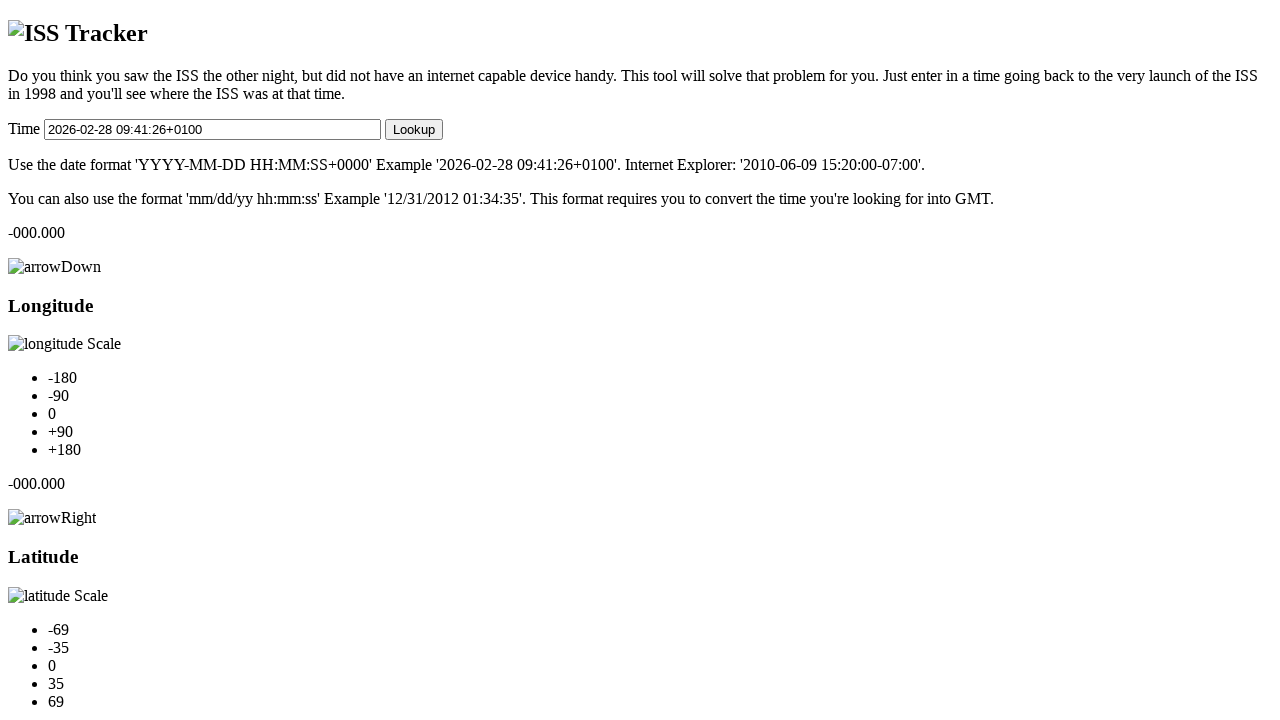

Filled historical date/time field with '2024-03-15 14:30:00' on #historicalDateTime
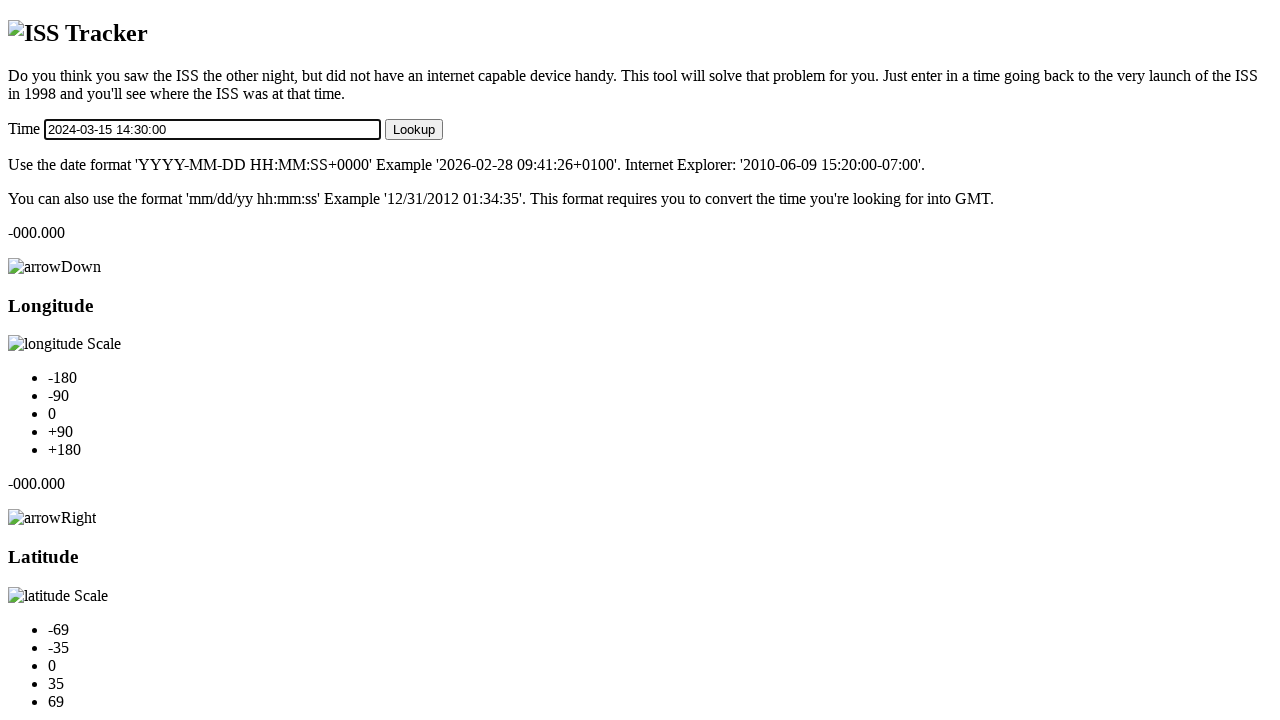

Clicked submit button to lookup ISS position at (414, 129) on #submitLookup
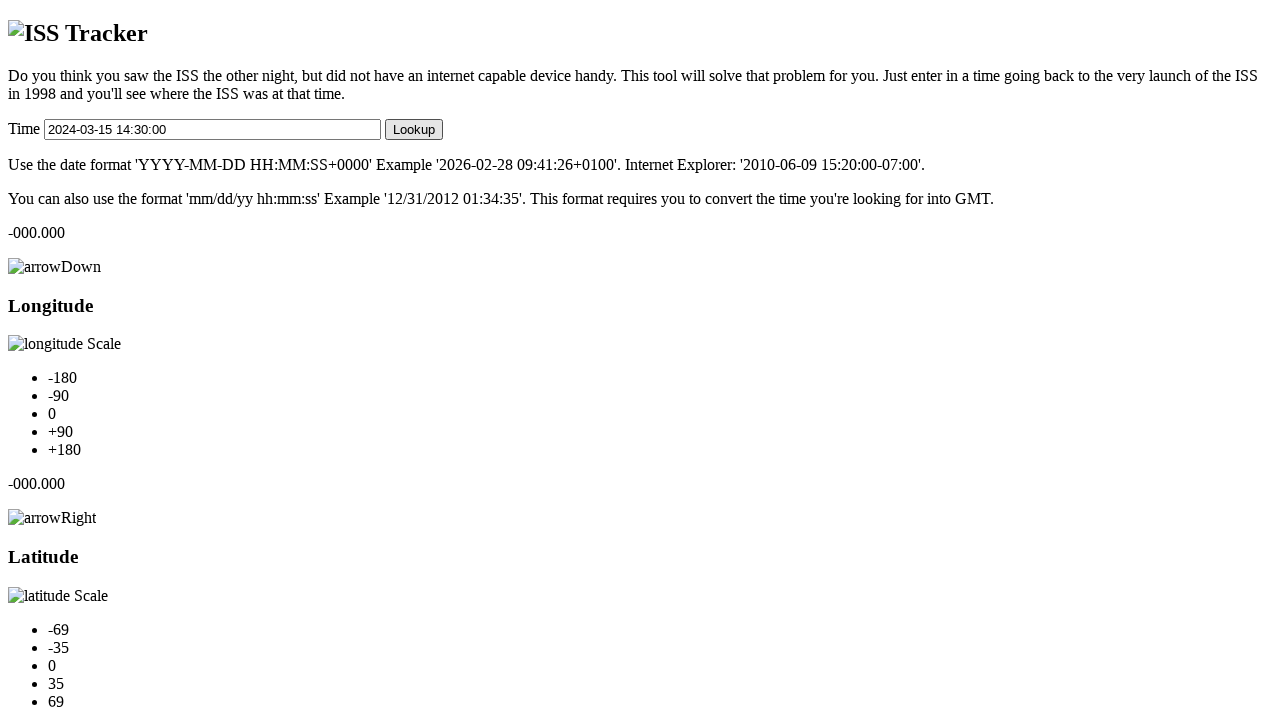

Latitude value element loaded
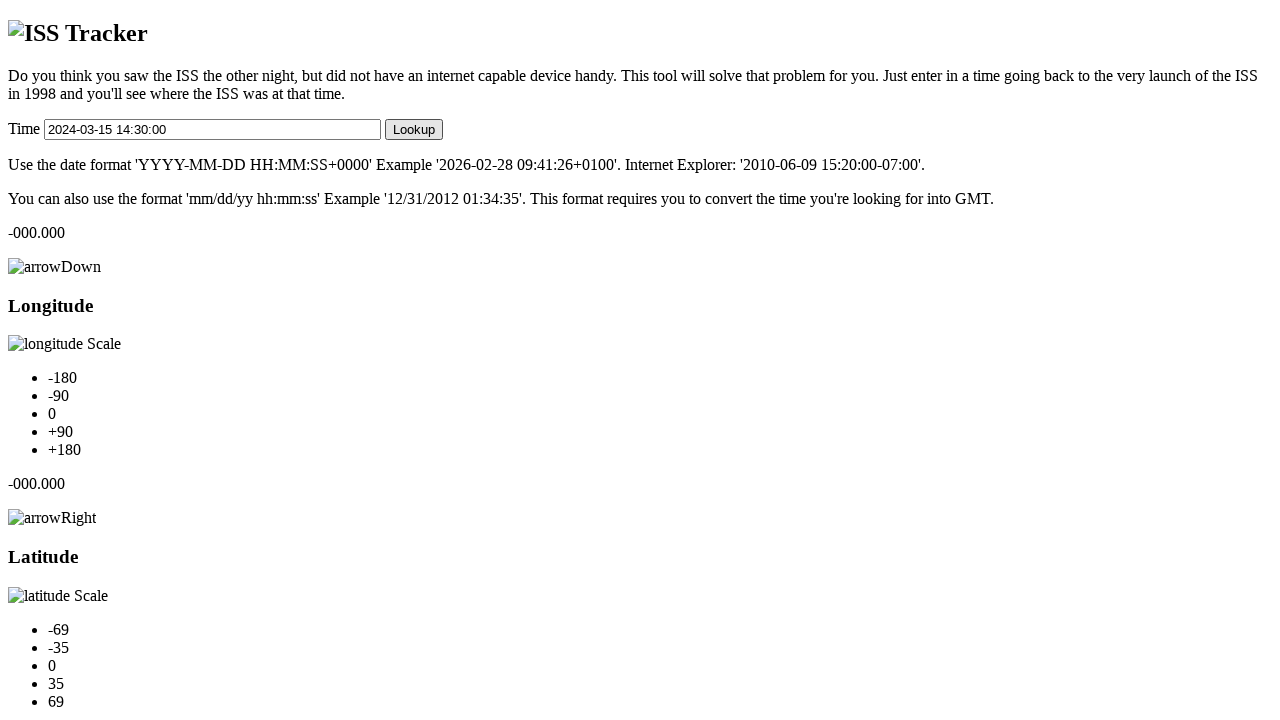

Longitude value element loaded
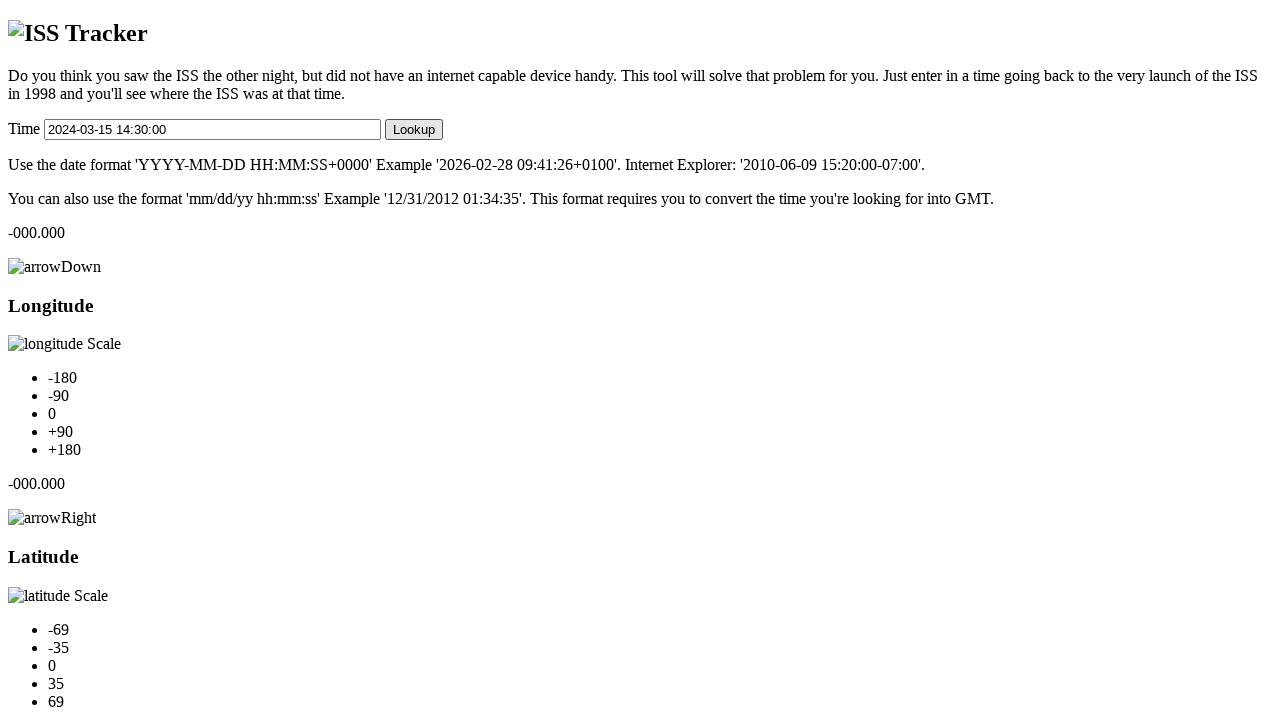

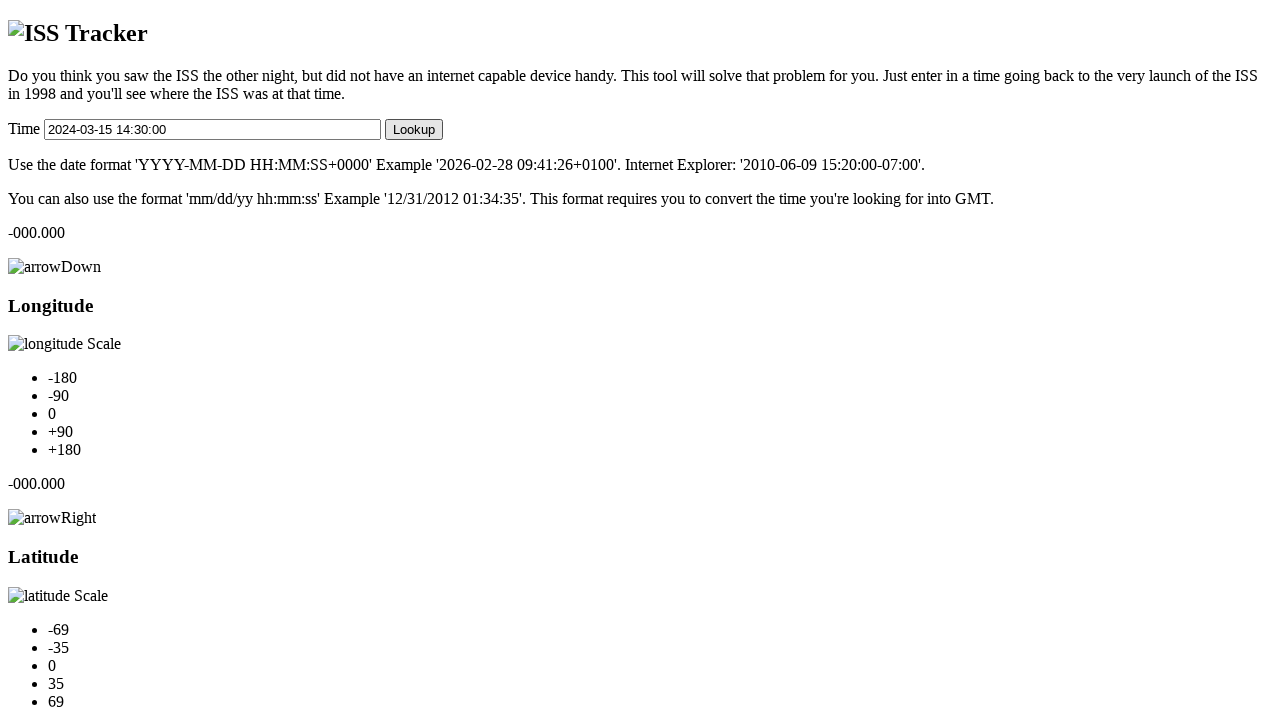